Tests dropdown selection functionality by selecting an option and verifying it's selected

Starting URL: https://practice.expandtesting.com/dropdown

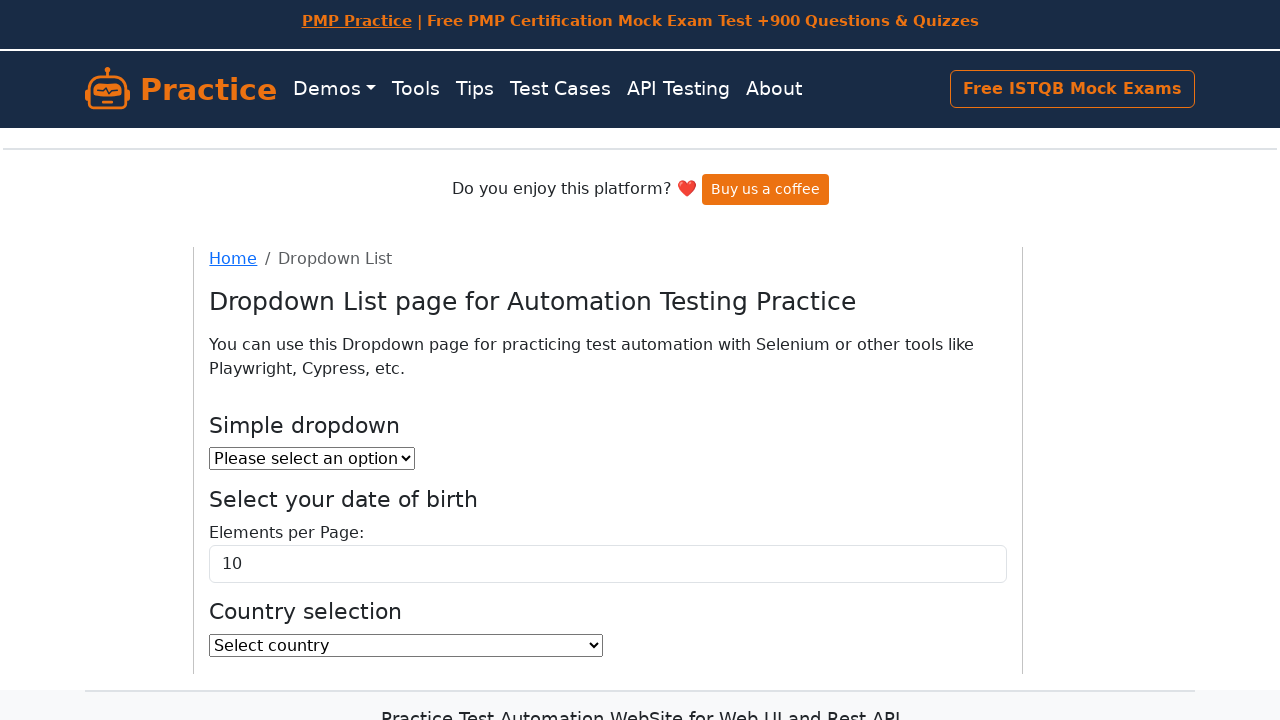

Waited for dropdown element to be present
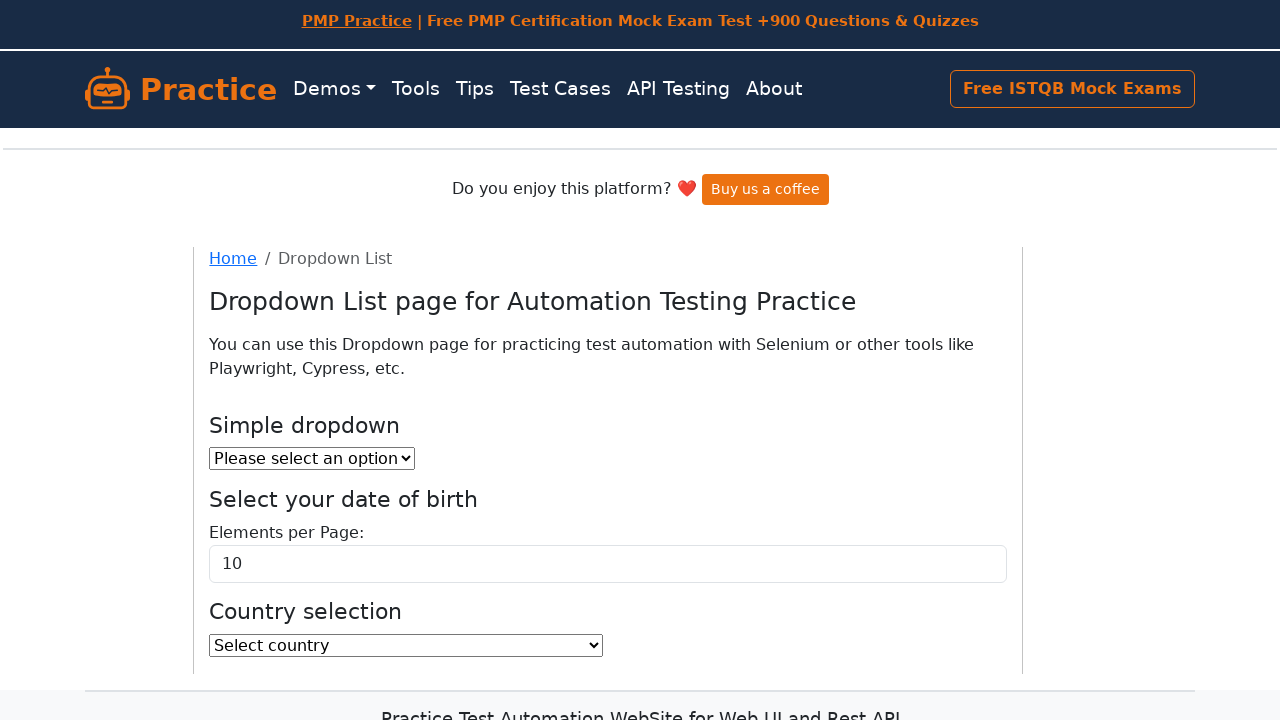

Selected 'Option 2' from dropdown on #dropdown
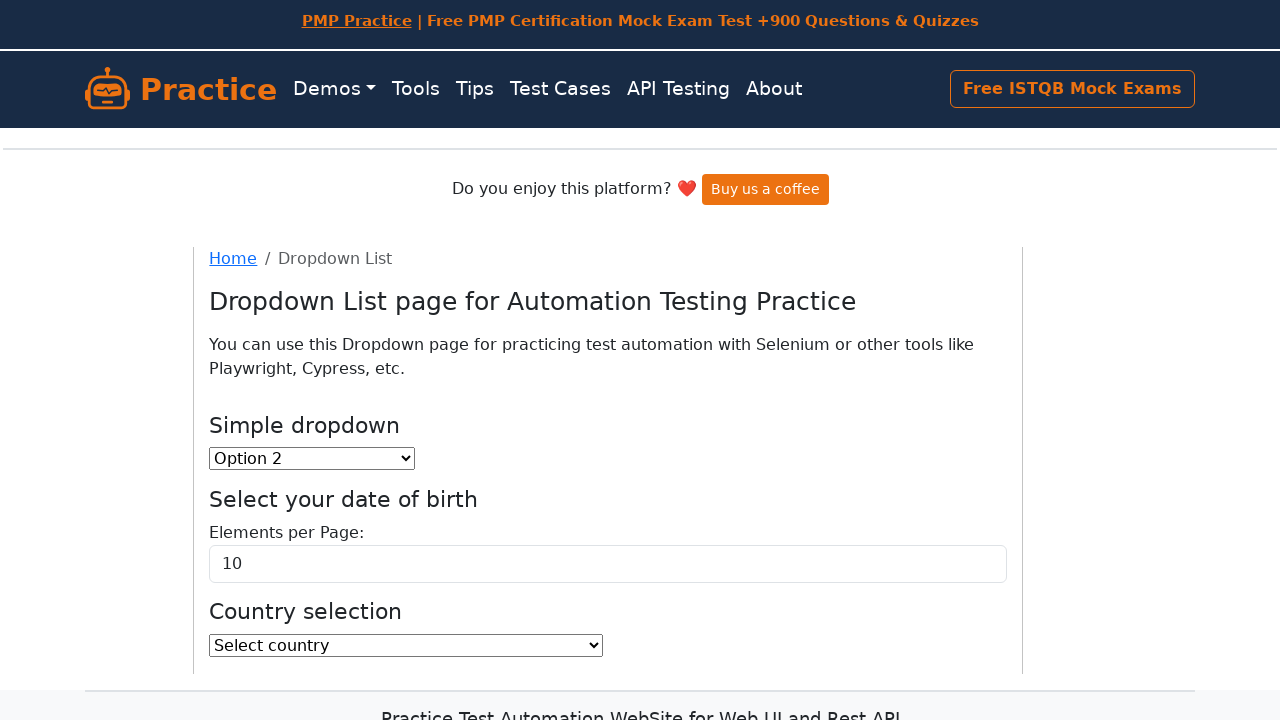

Retrieved selected dropdown value
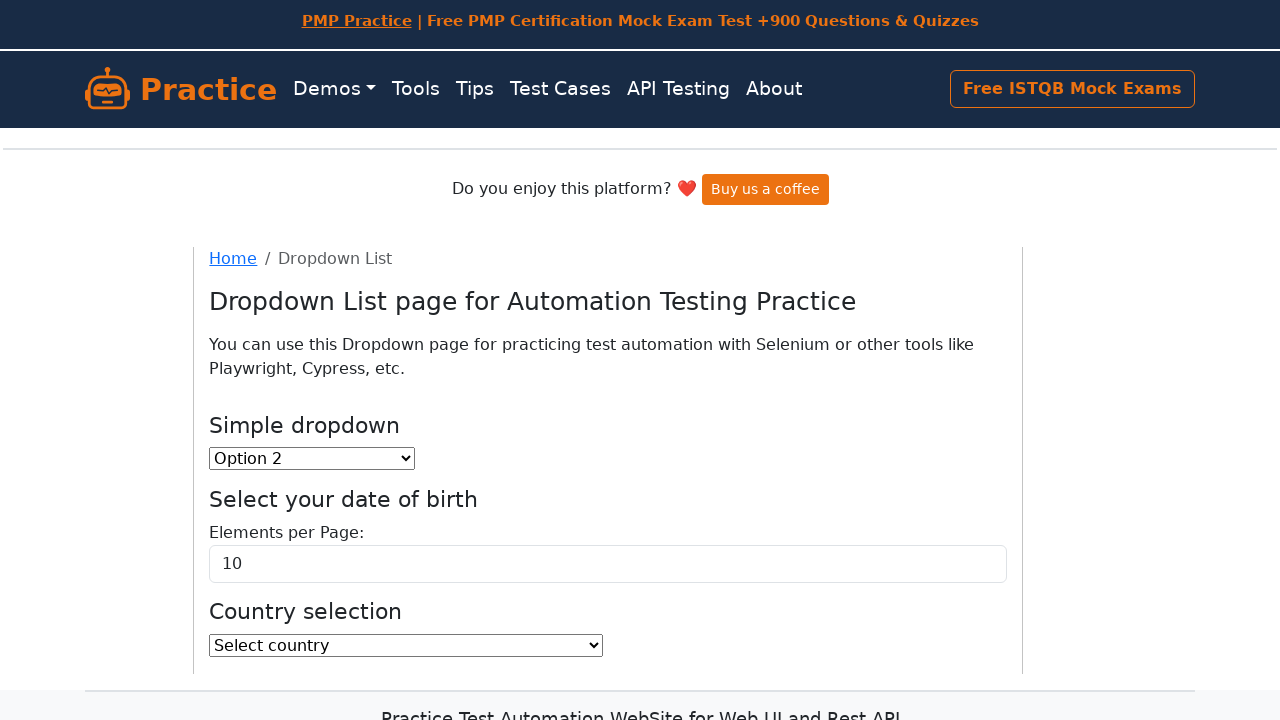

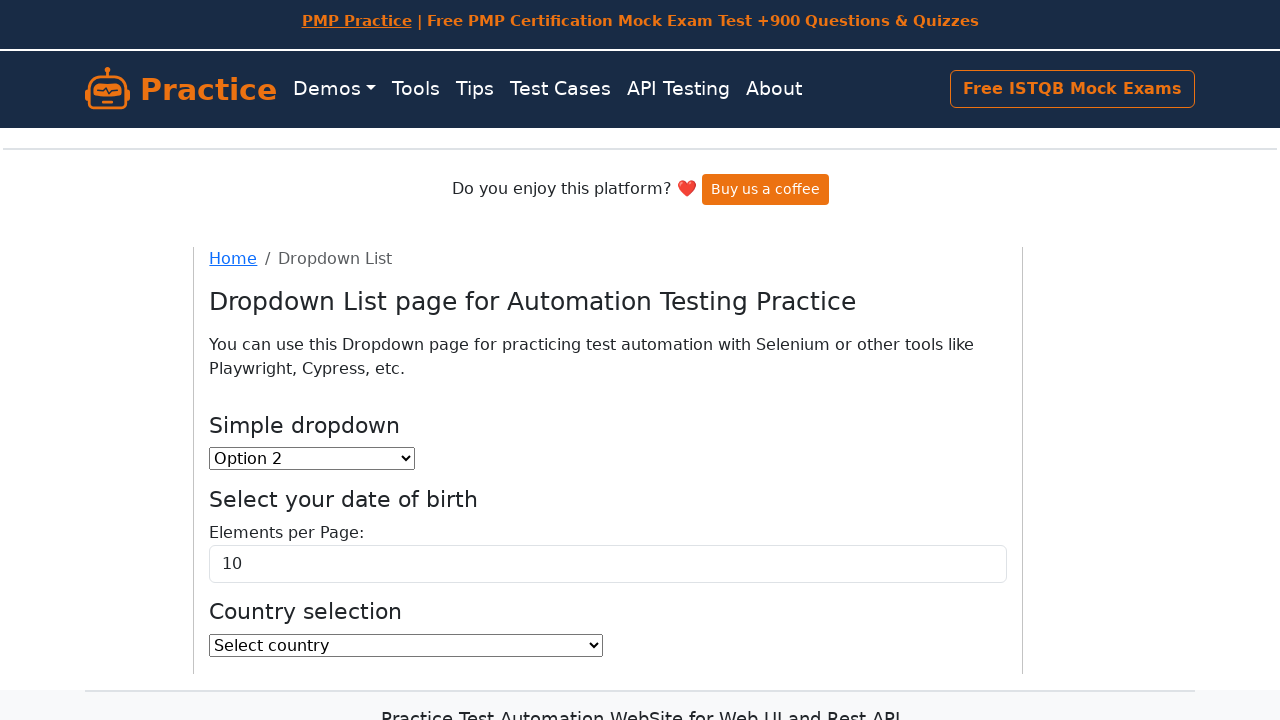